Tests window handling by opening a new window, switching to it, verifying content, and returning to the original window

Starting URL: http://atidcollege.co.il/Xamples/ex_switch_navigation.html

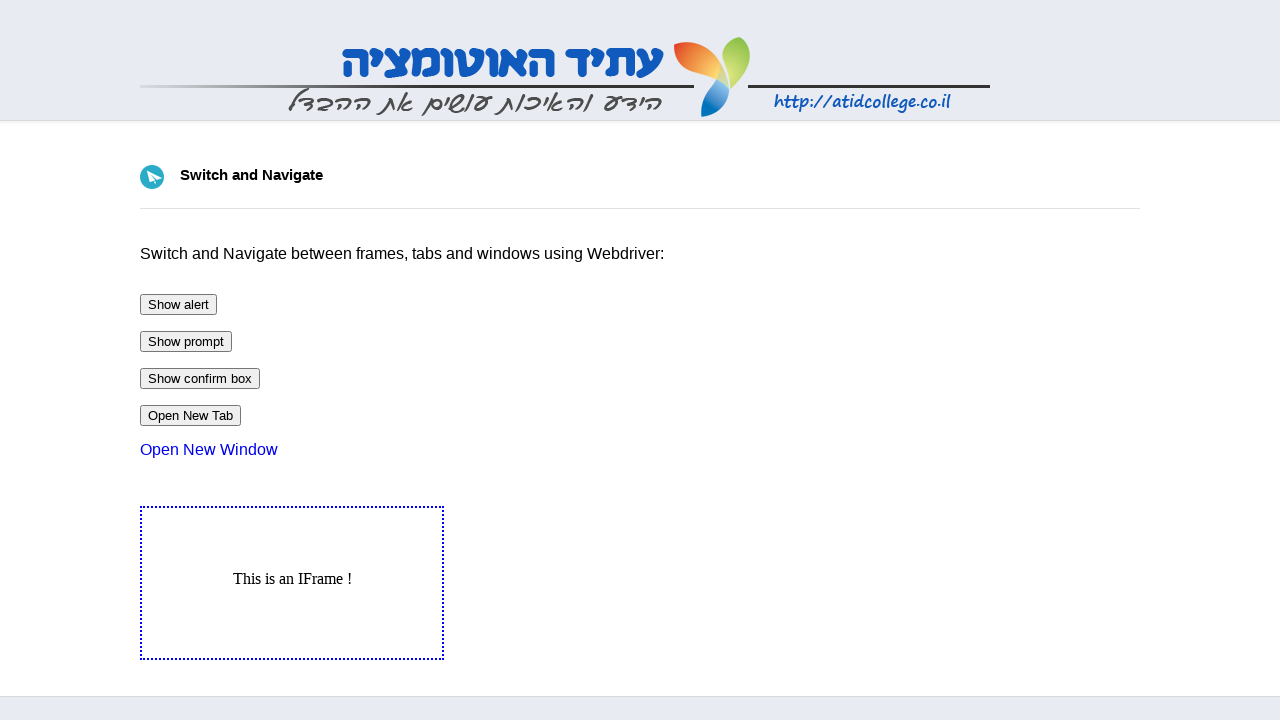

Clicked link to open new window at (209, 450) on a[href='ex_switch_newWindow.html']
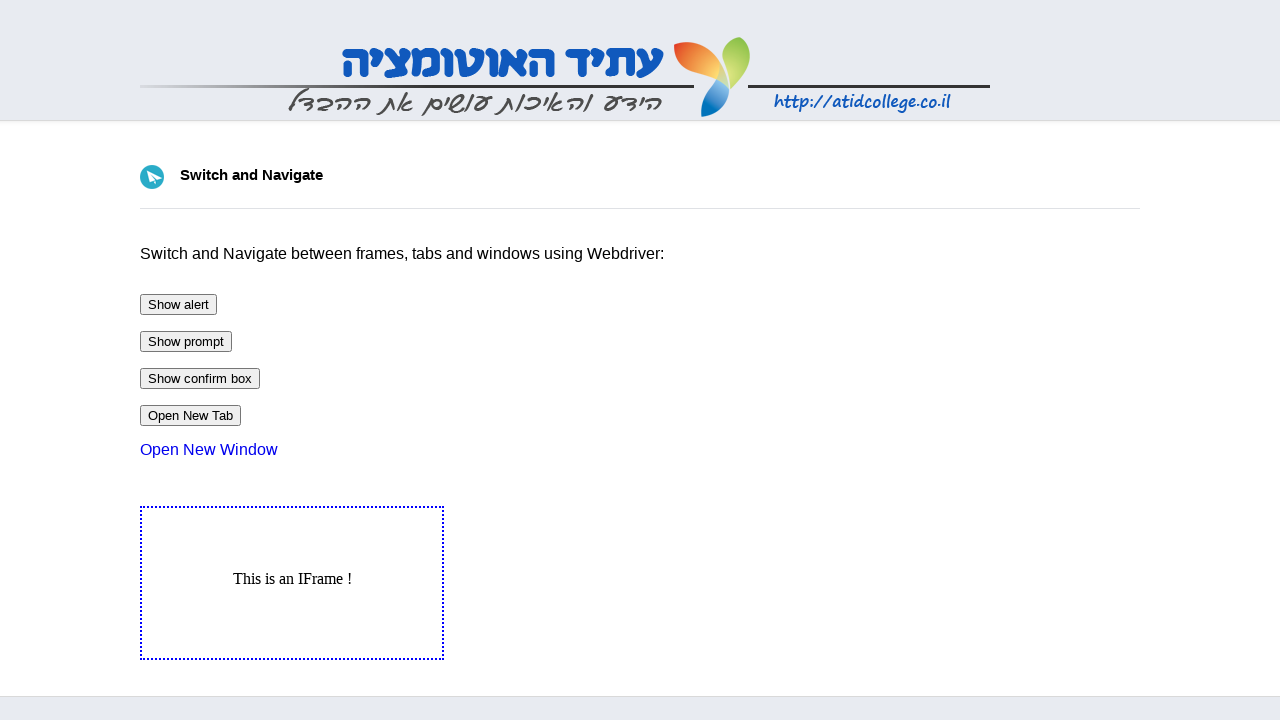

New window opened and captured
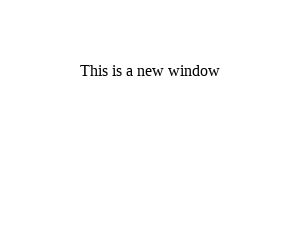

New window loaded and verified content 'This is a new window'
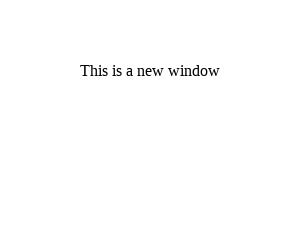

Closed new window
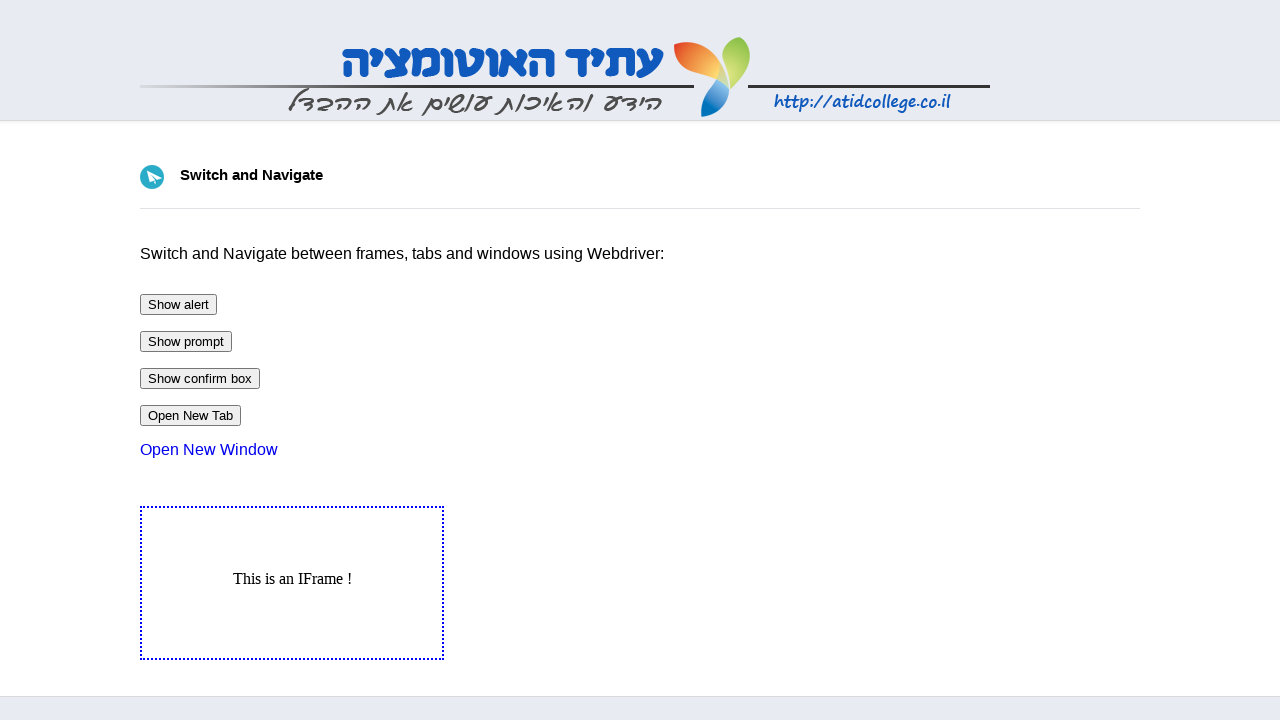

Verified original page is still active with title 'Switch and Navigate'
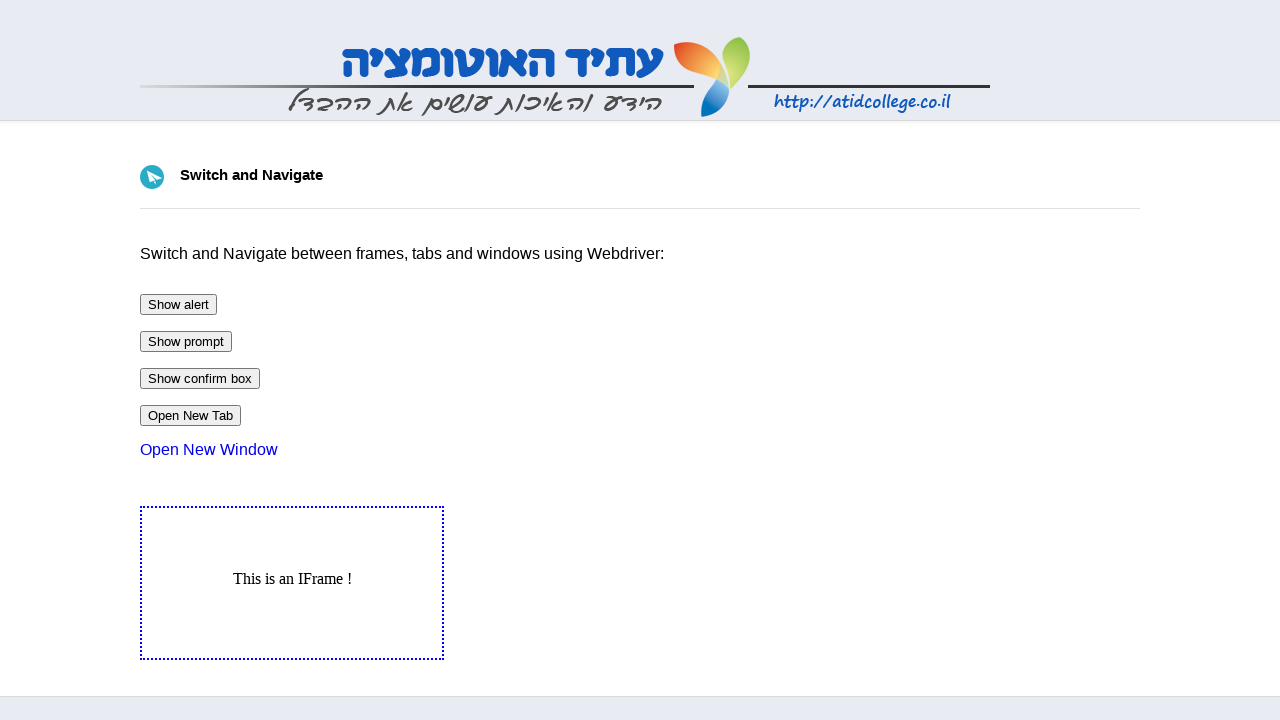

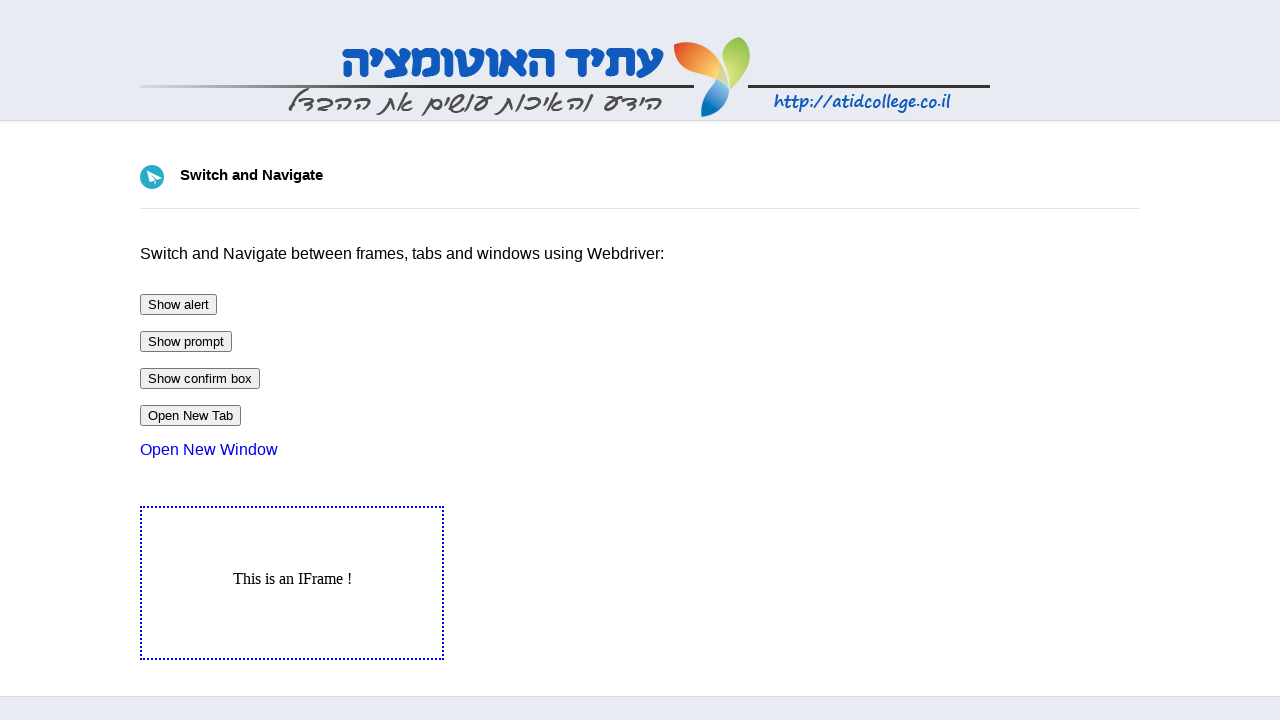